Tests the Flight tab navigation by clicking on it and verifying navigation to the flights page

Starting URL: https://www.easemytrip.com/

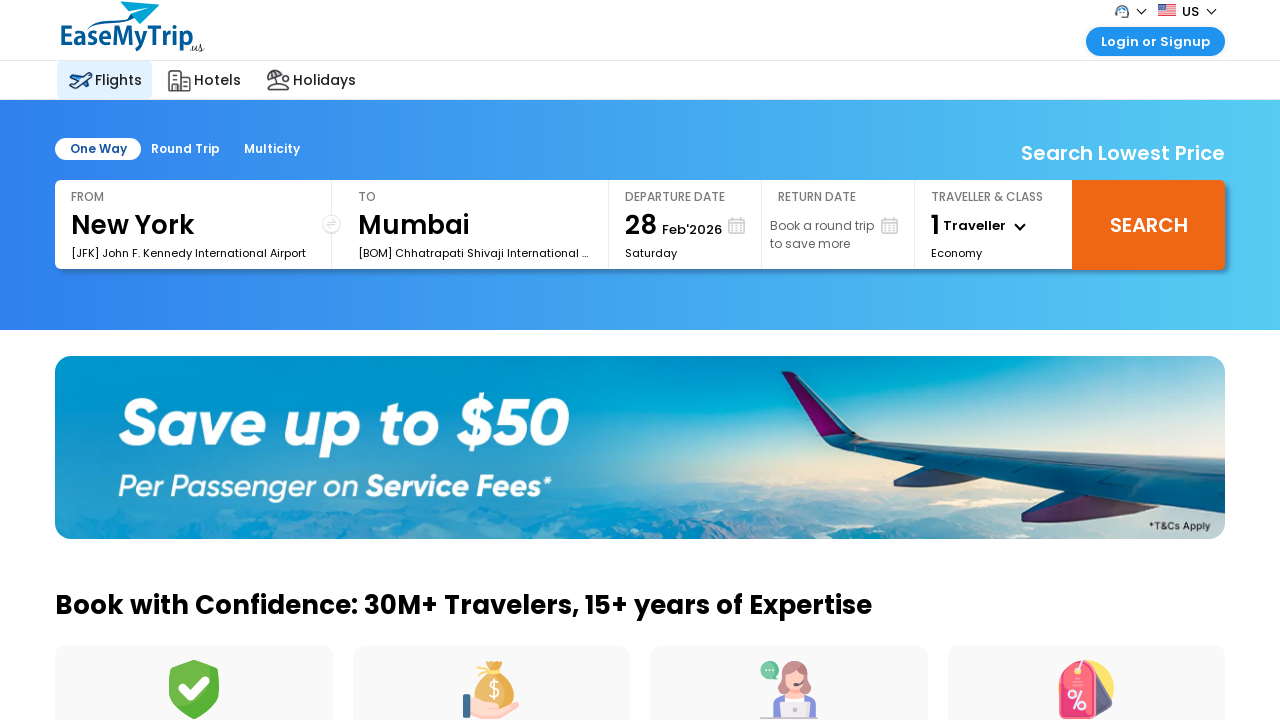

Clicked on FLIGHTS tab at (118, 80) on text=FLIGHTS
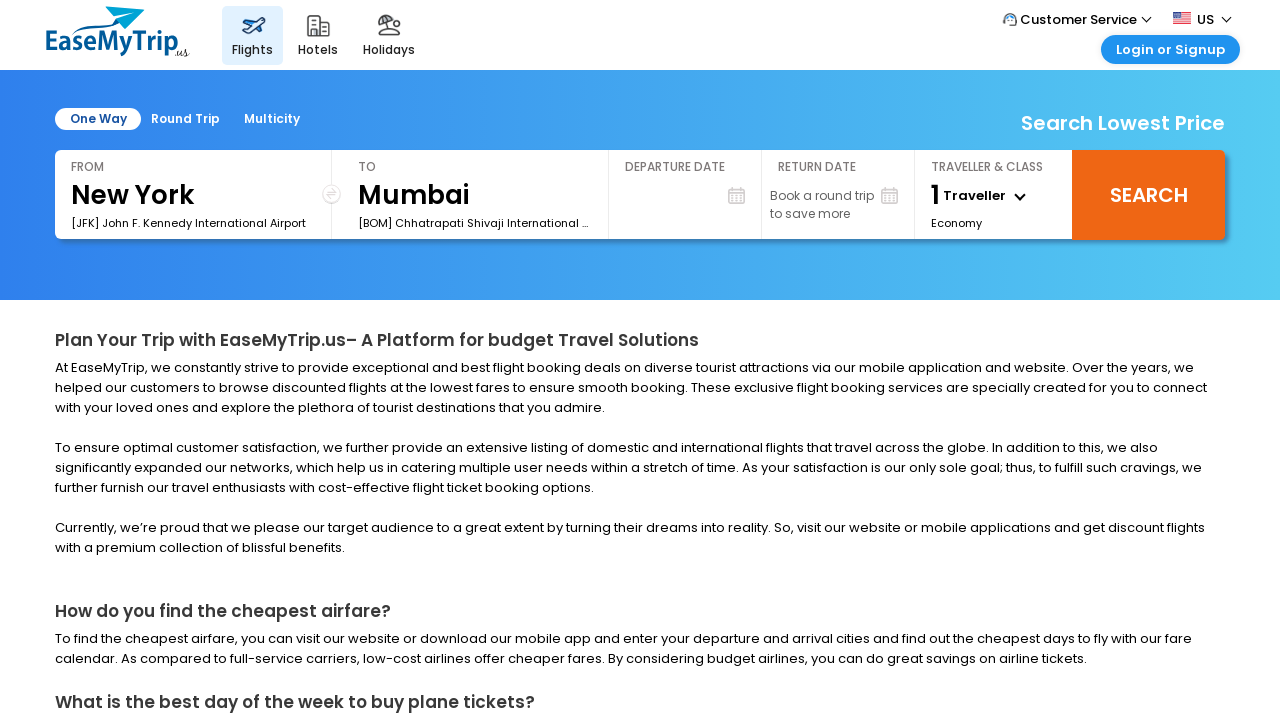

Verified navigation to flights page
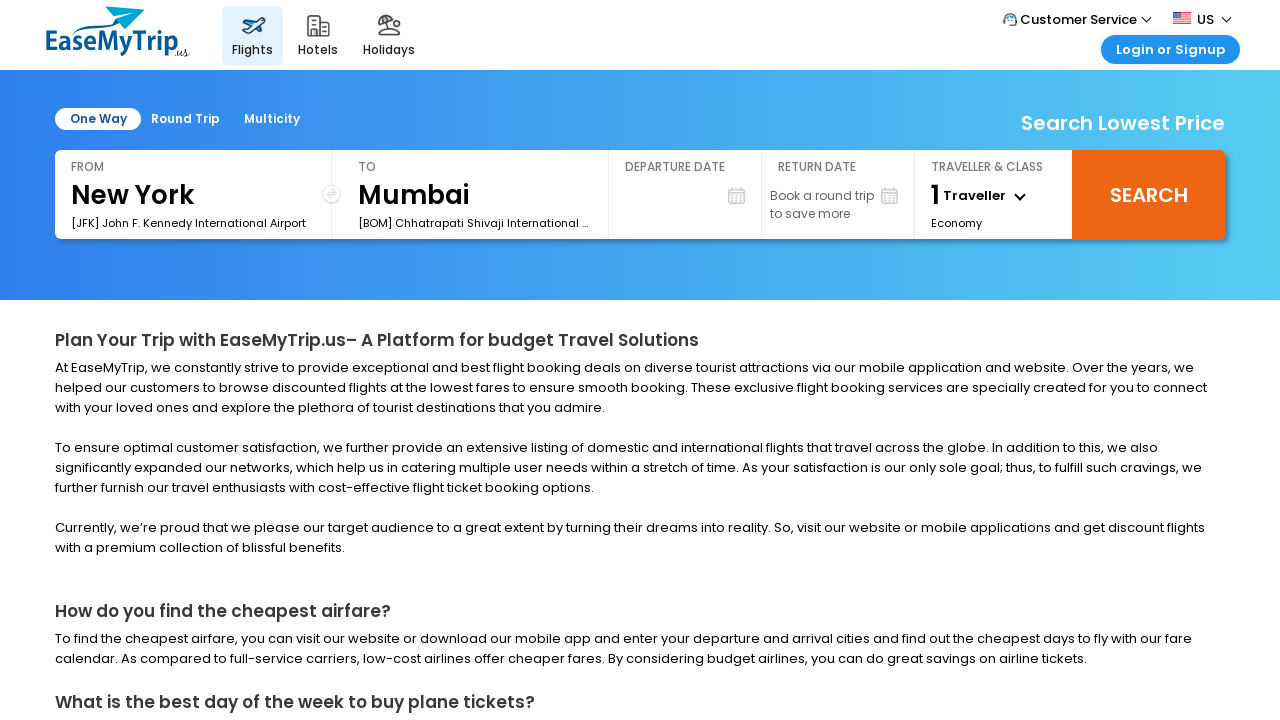

Navigated back to homepage
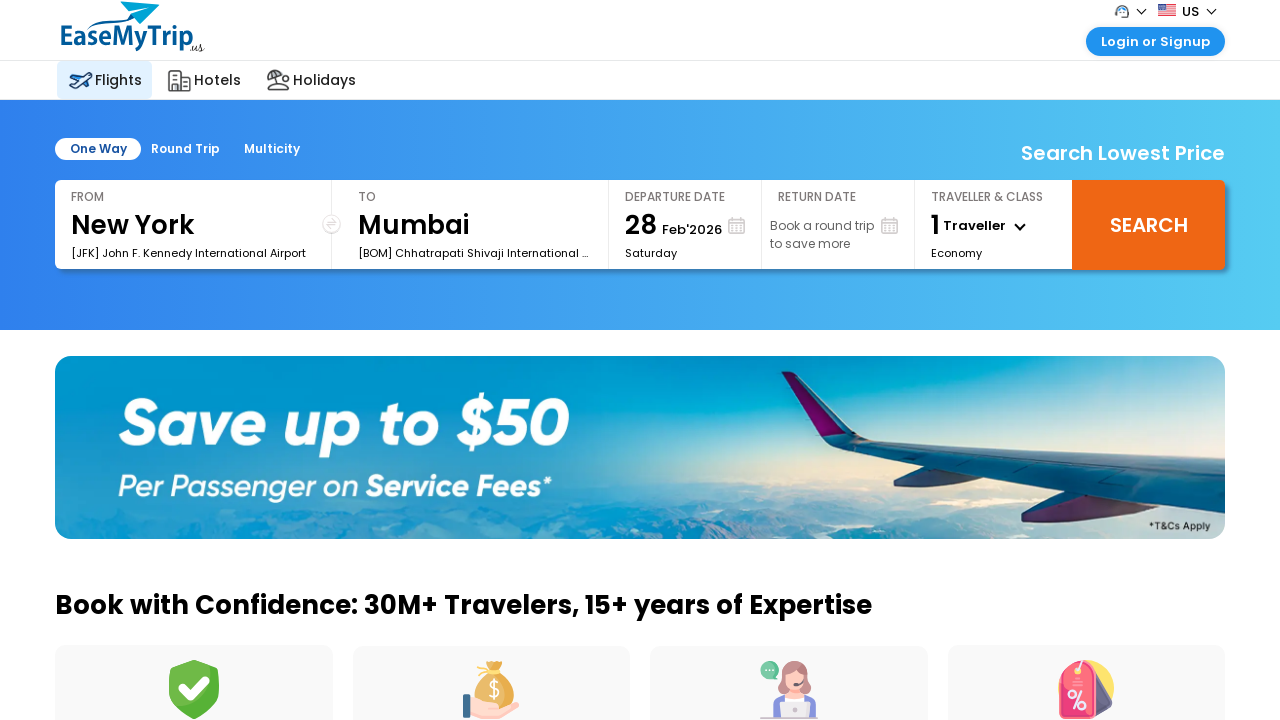

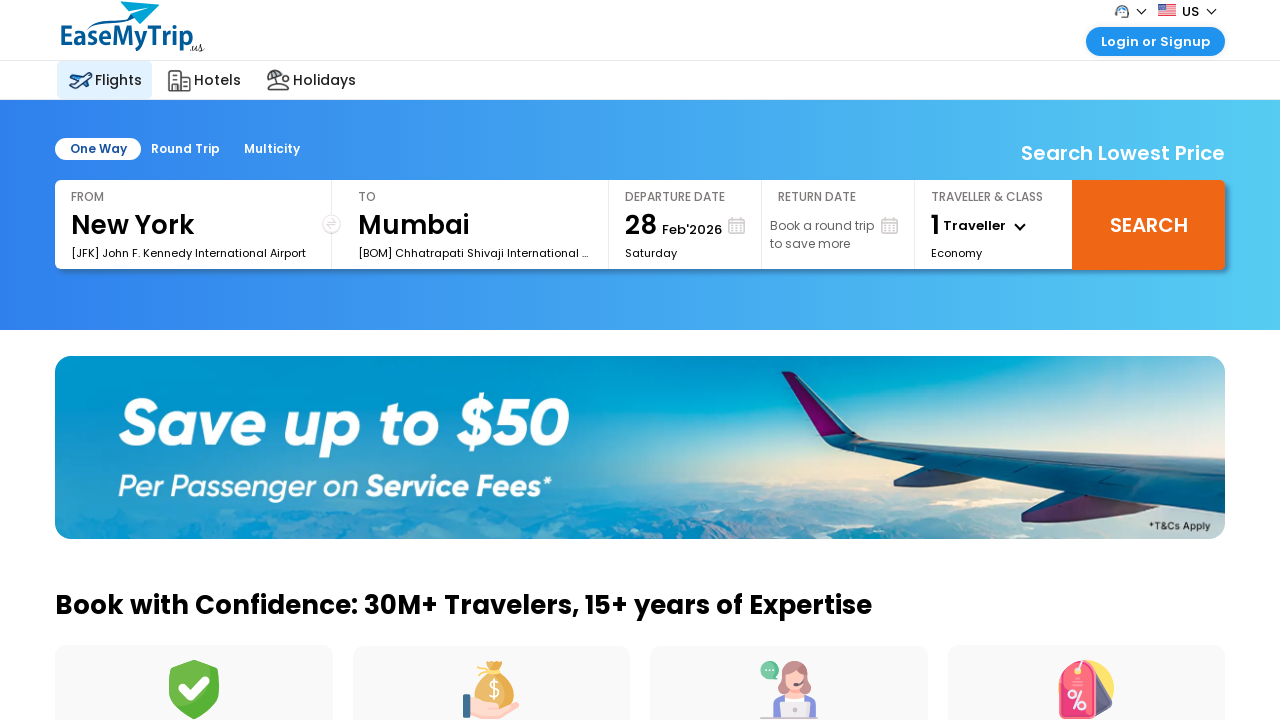